Tests e-commerce functionality by navigating to a product page, adding it to cart, viewing the cart, and then removing the item from cart

Starting URL: https://www.demoblaze.com/

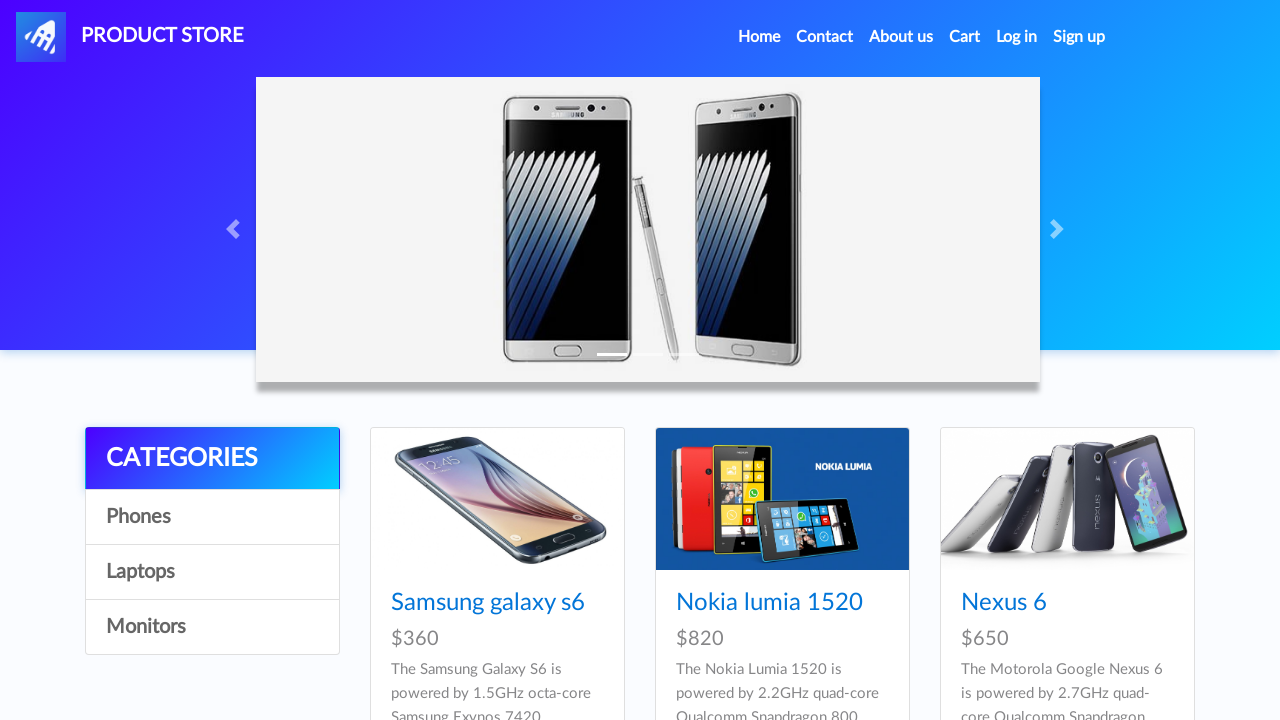

Homepage loaded and logo verified
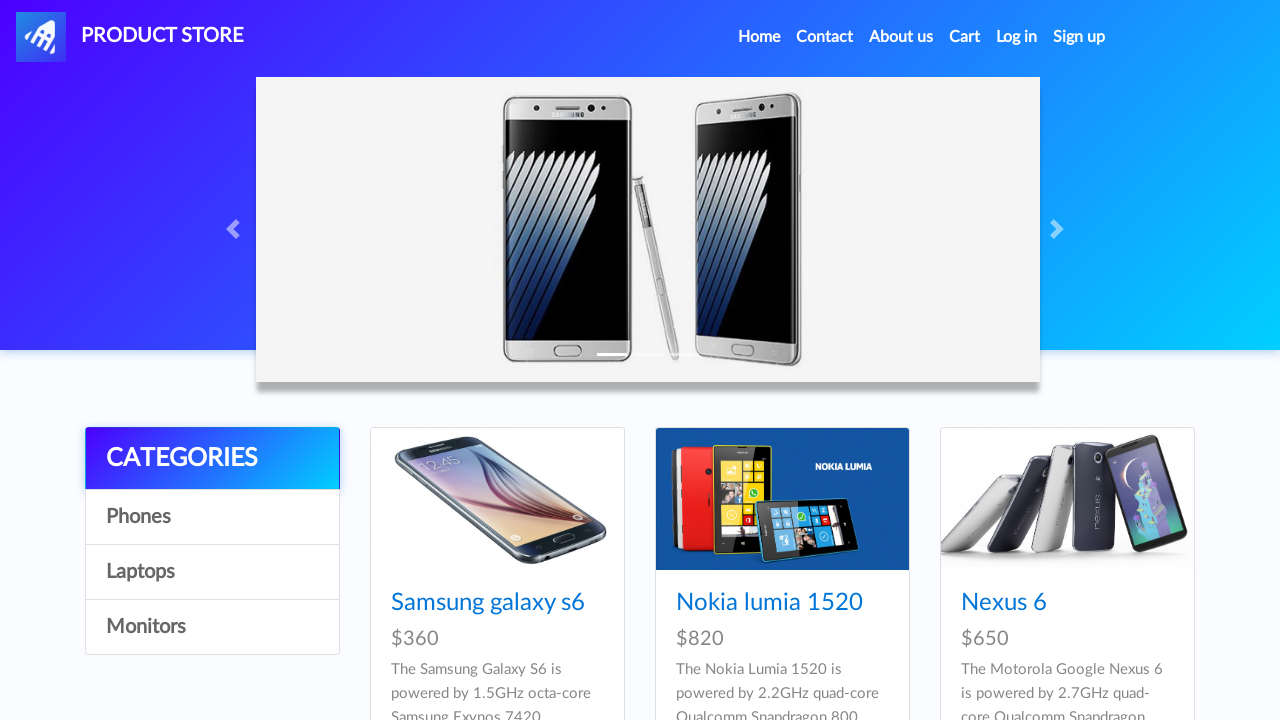

Clicked on Nexus 6 product at (1004, 603) on text=Nexus 6
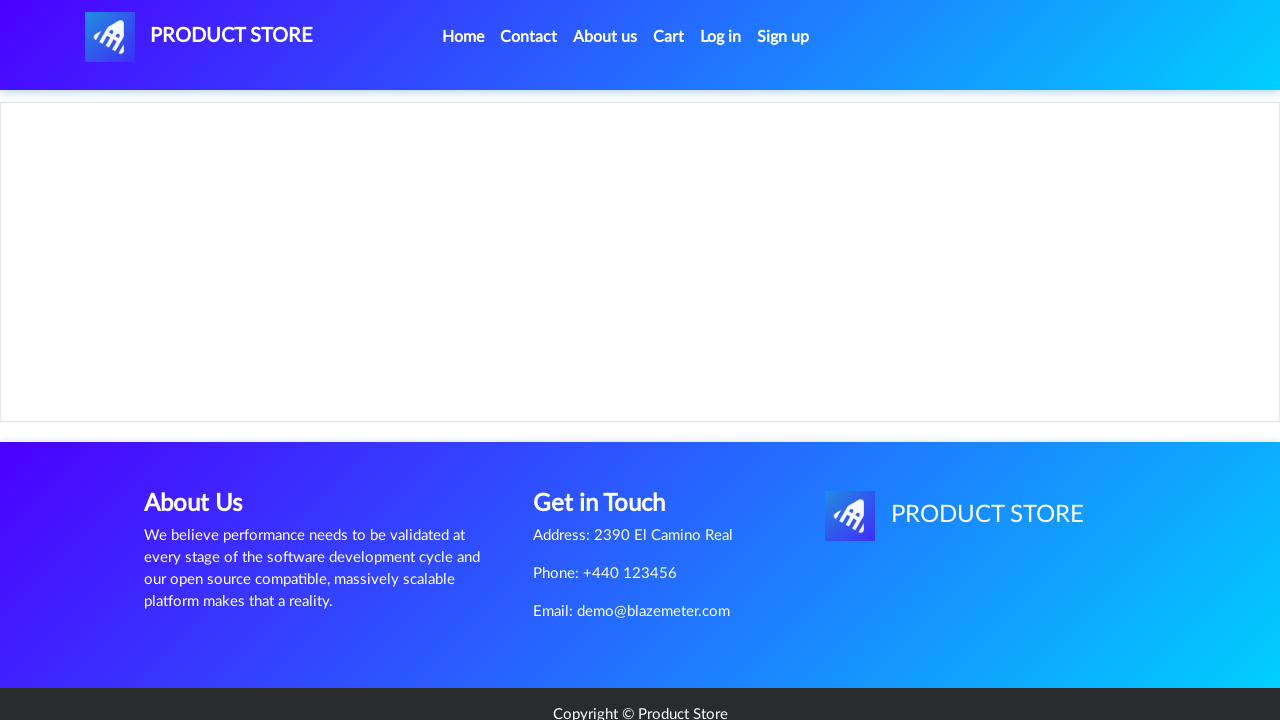

Product page loaded with Nexus 6 title displayed
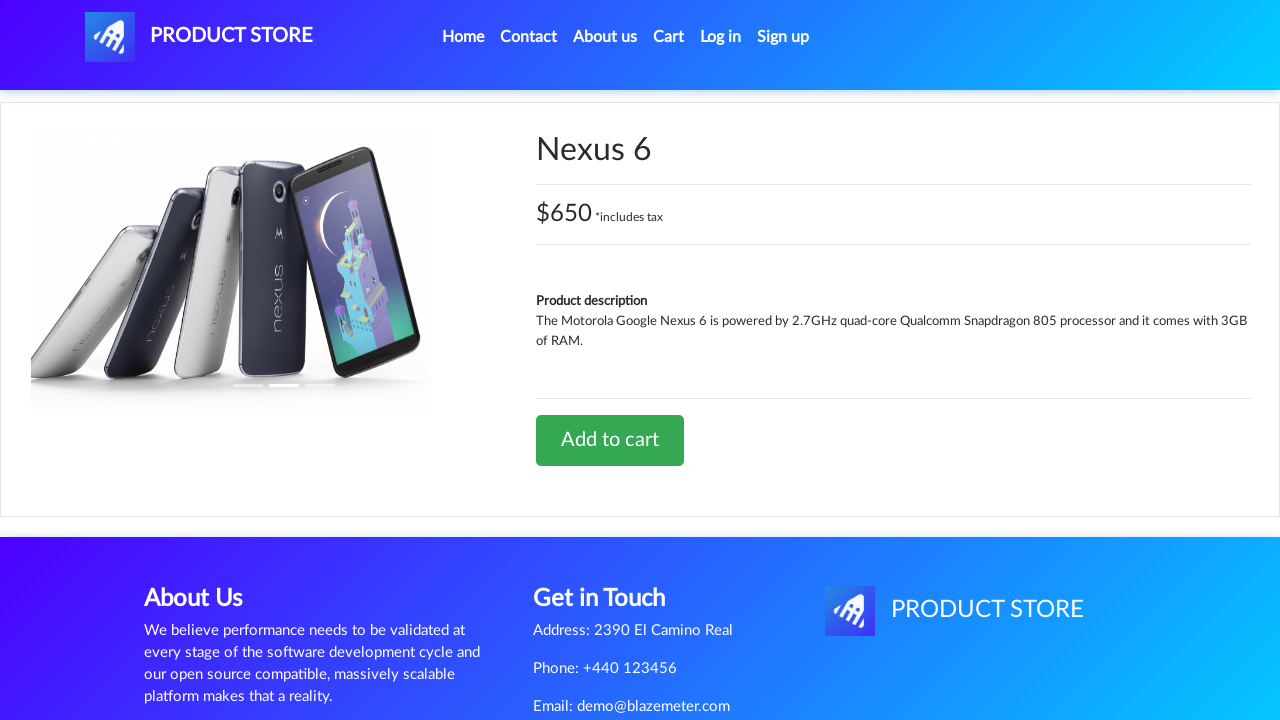

Clicked 'Add to cart' button at (610, 440) on text=Add to cart
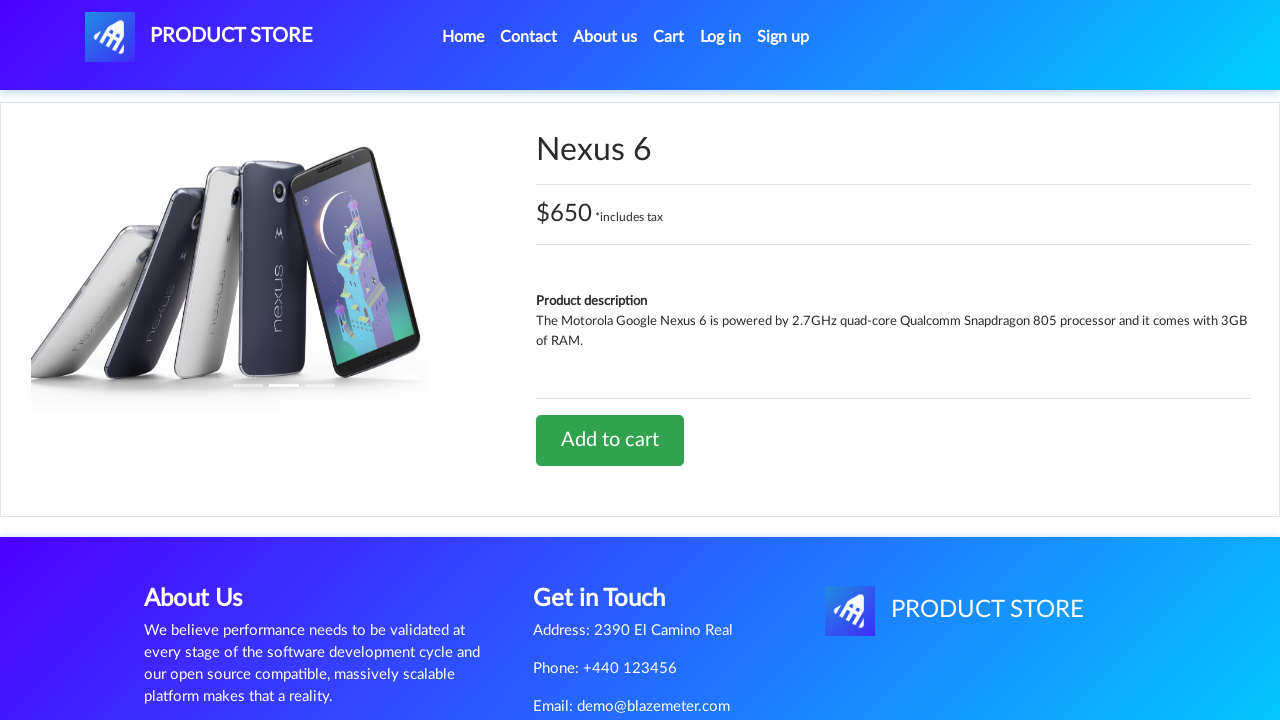

Alert dialog accepted after adding product to cart
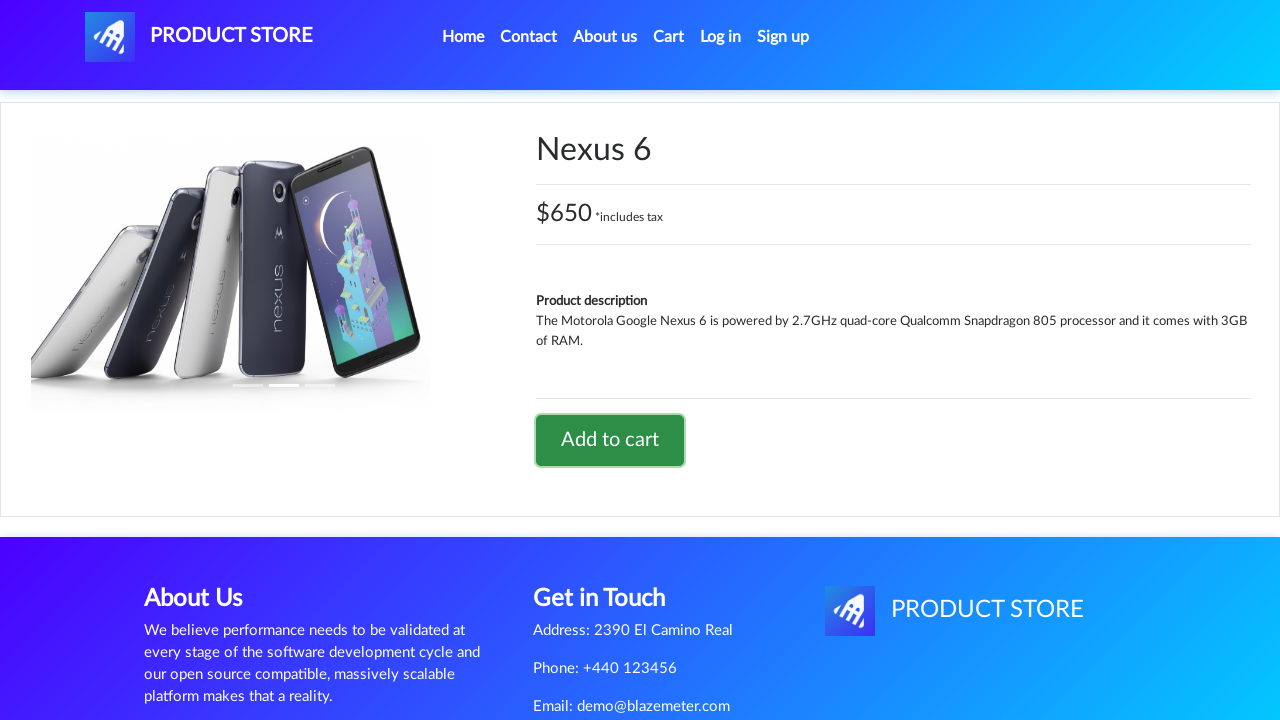

Navigated to cart page at (669, 37) on text=Cart
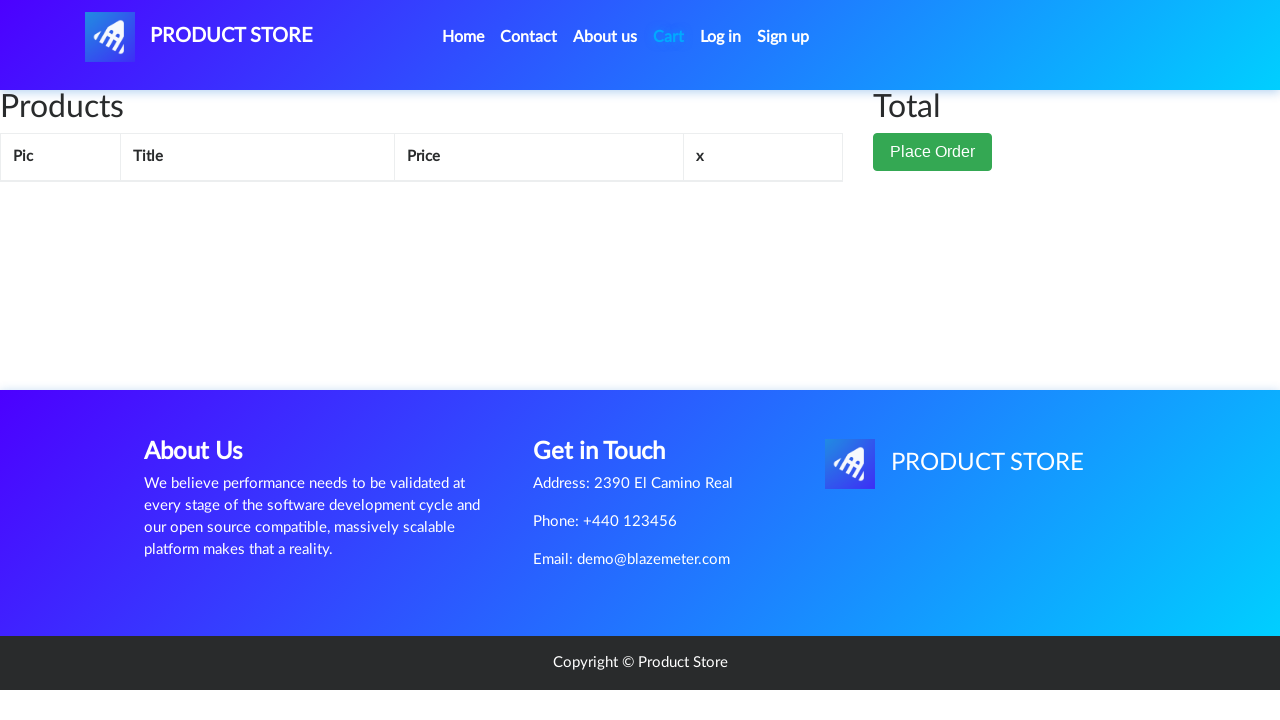

Verified Nexus 6 item is present in cart
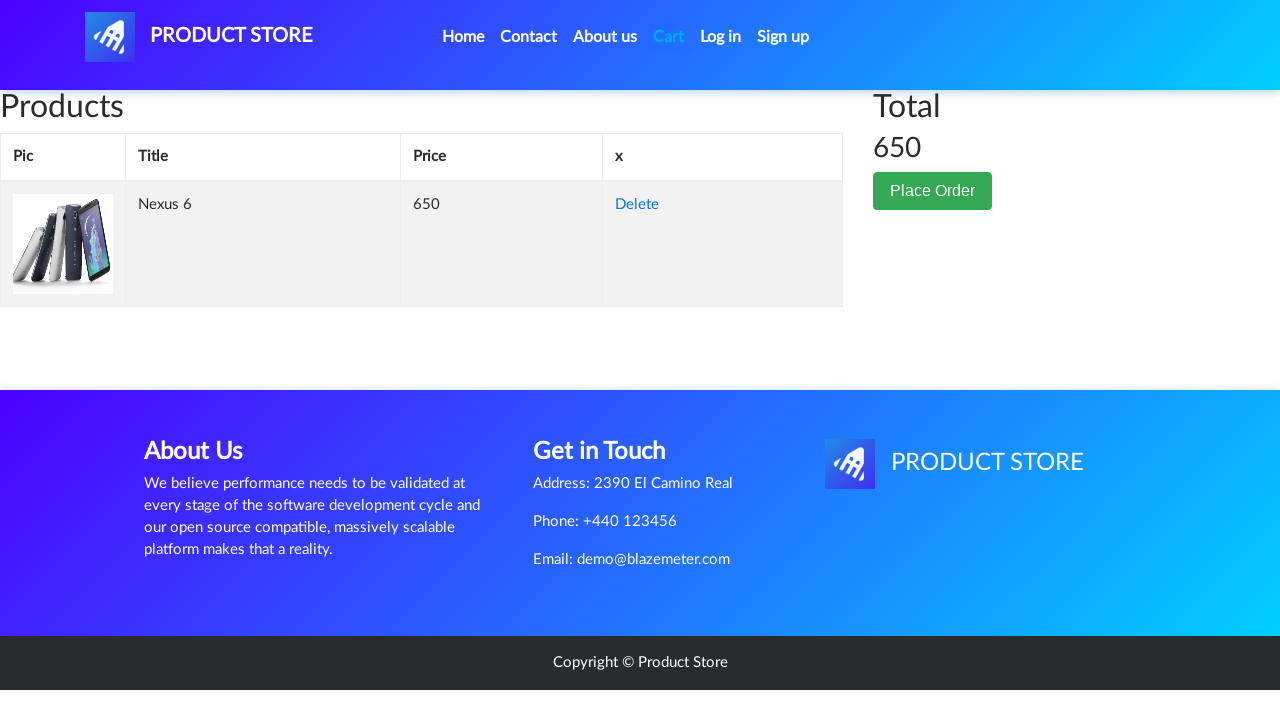

Clicked 'Delete' button to remove item from cart at (637, 205) on text=Delete
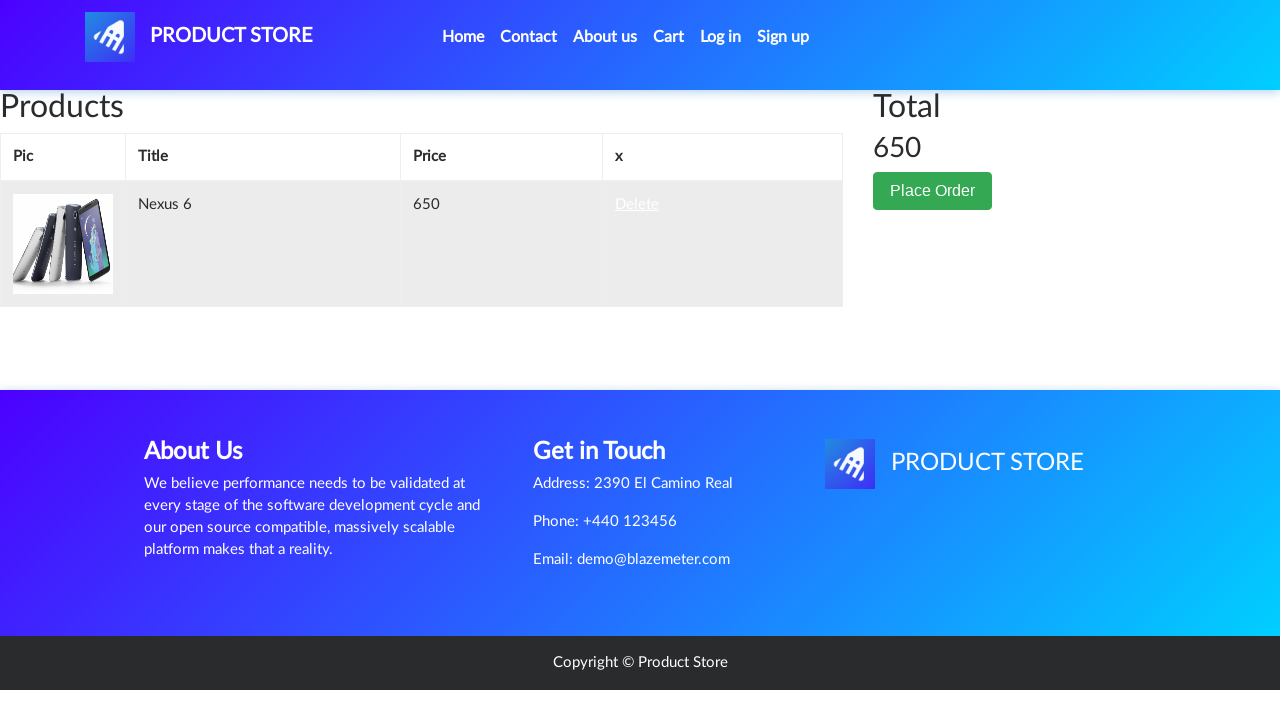

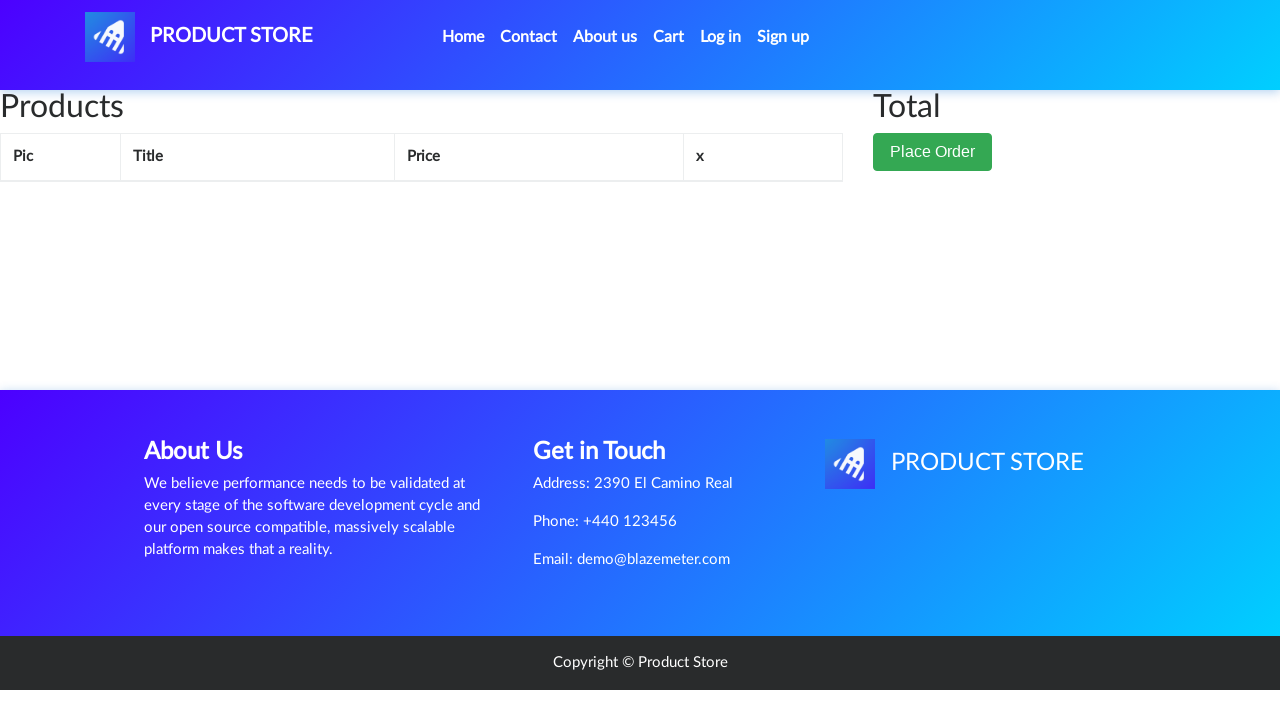